Tests clicking a pre-checked checkbox to uncheck it and verifies the state

Starting URL: https://bonigarcia.dev/selenium-webdriver-java/web-form.html

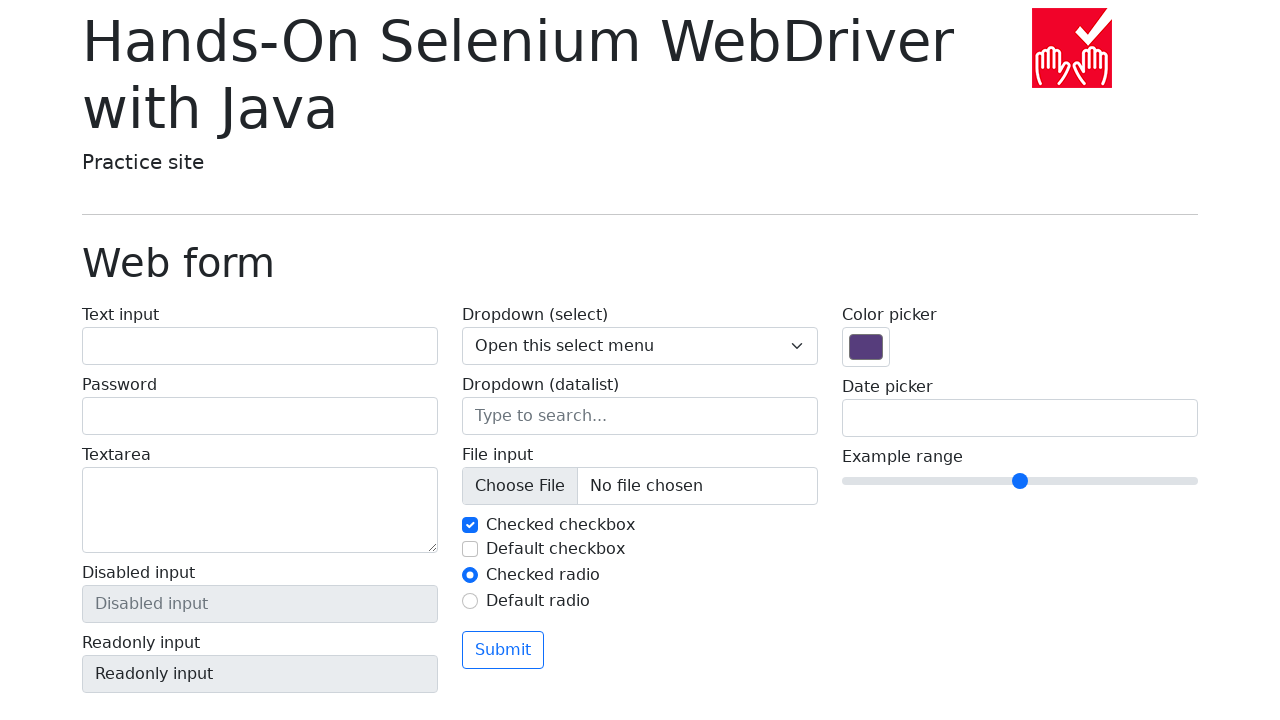

Clicked the pre-checked checkbox to uncheck it at (470, 525) on #my-check-1
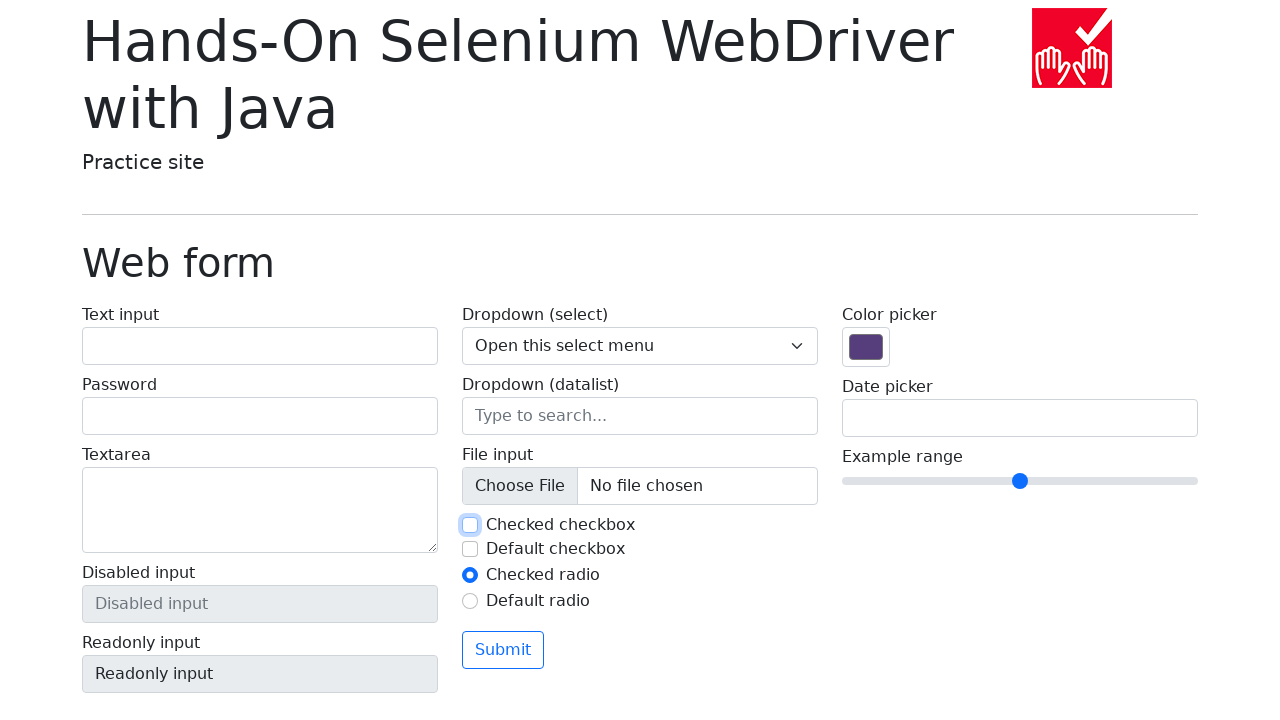

Verified checkbox is now unchecked
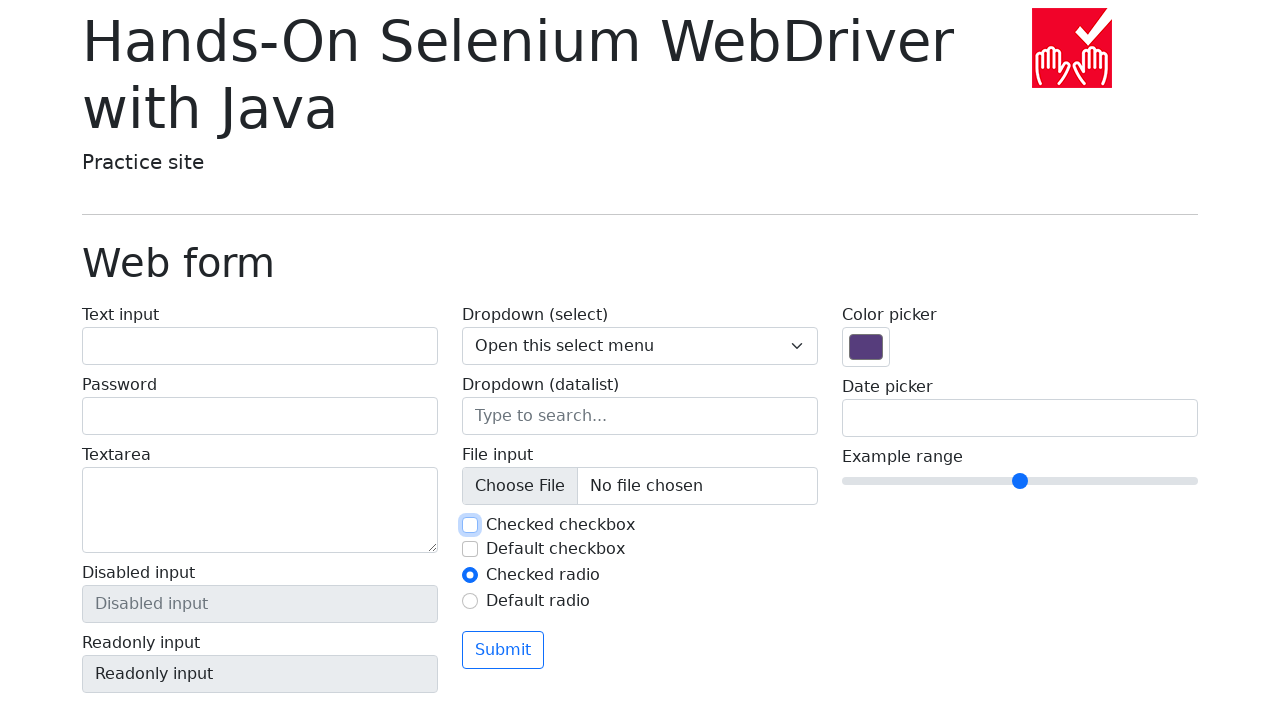

Retrieved label text for the checkbox
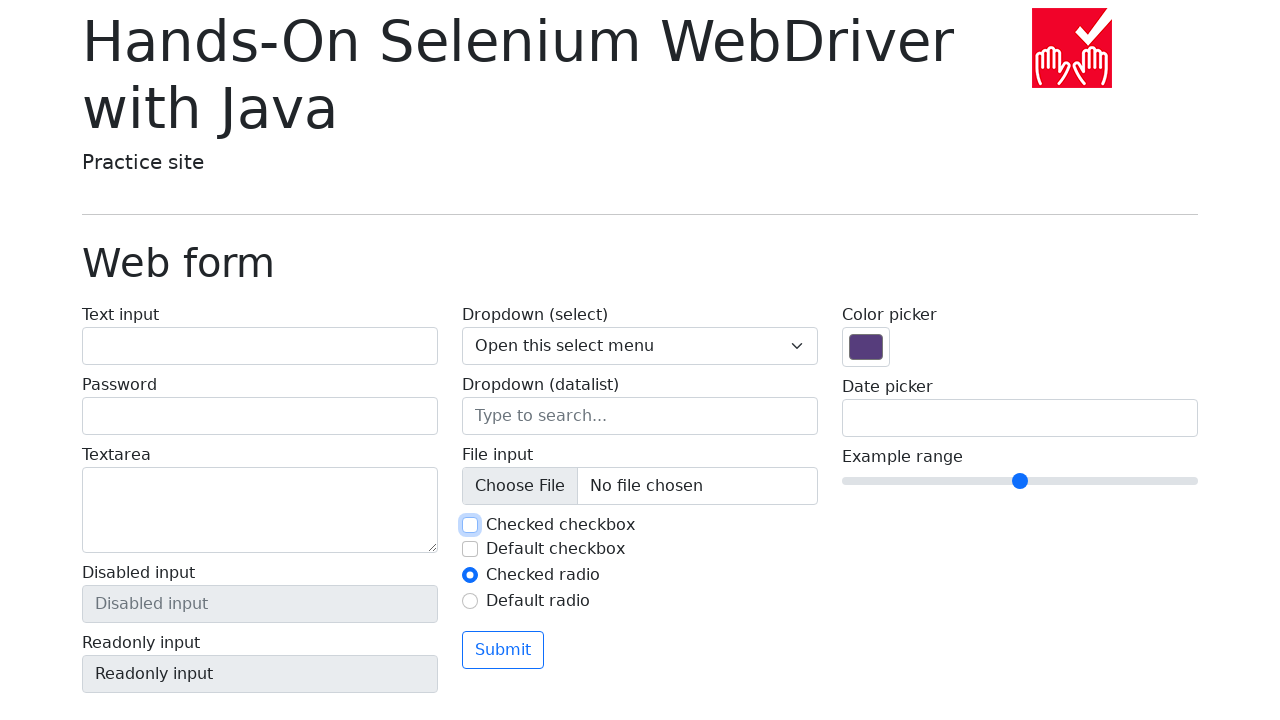

Verified label contains 'Checked checkbox' text
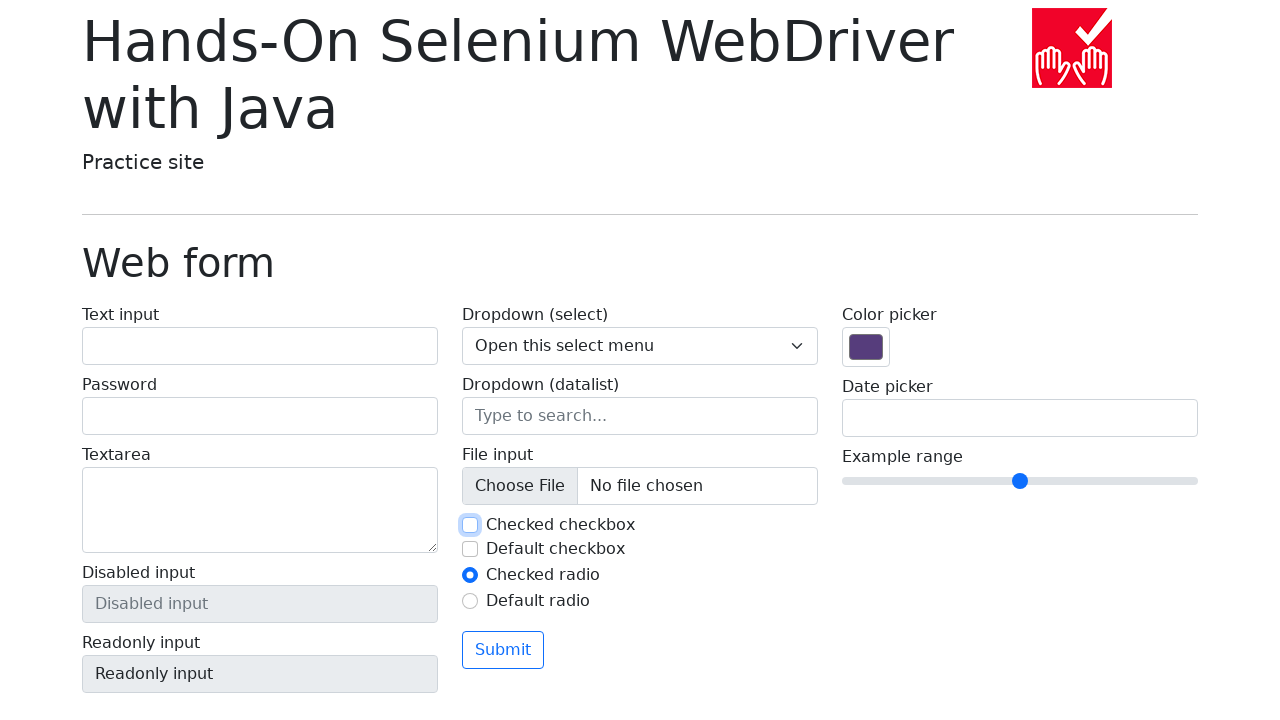

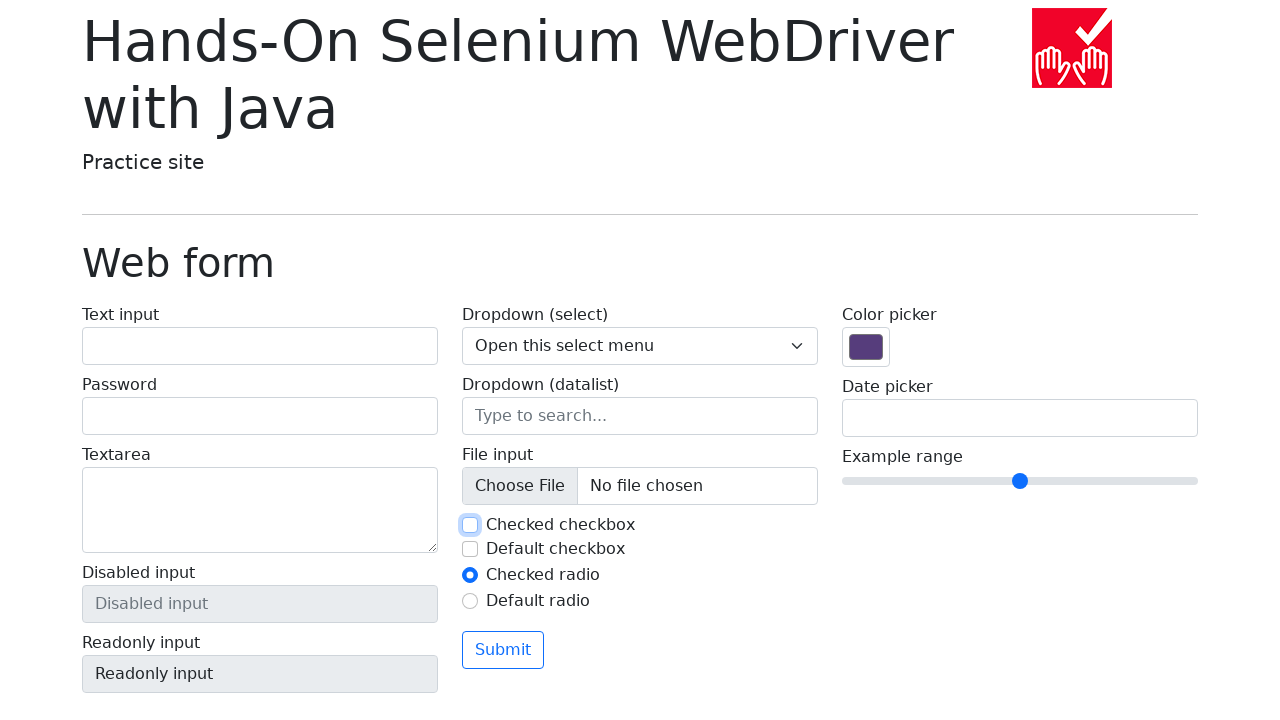